Tests dropdown/select element interactions by selecting options using different methods (visible text, index, and value attribute) on a training website.

Starting URL: https://v1.training-support.net/selenium/selects

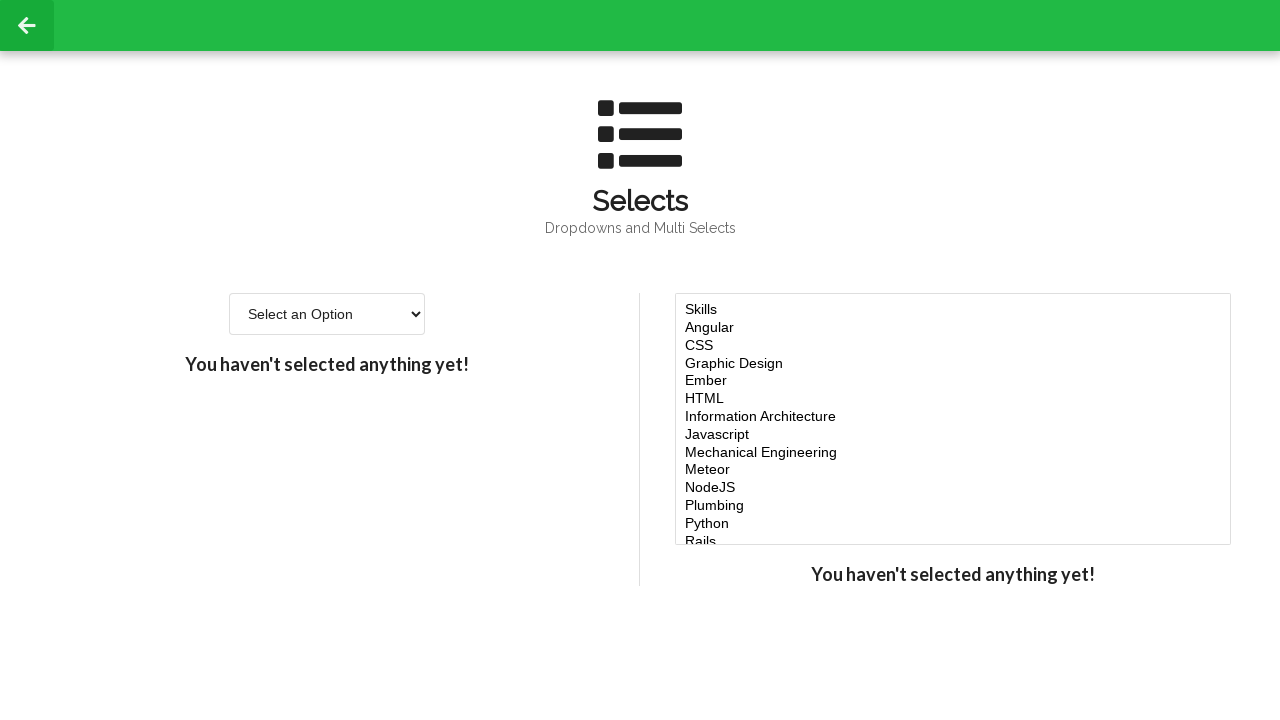

Waited for dropdown selector to be available
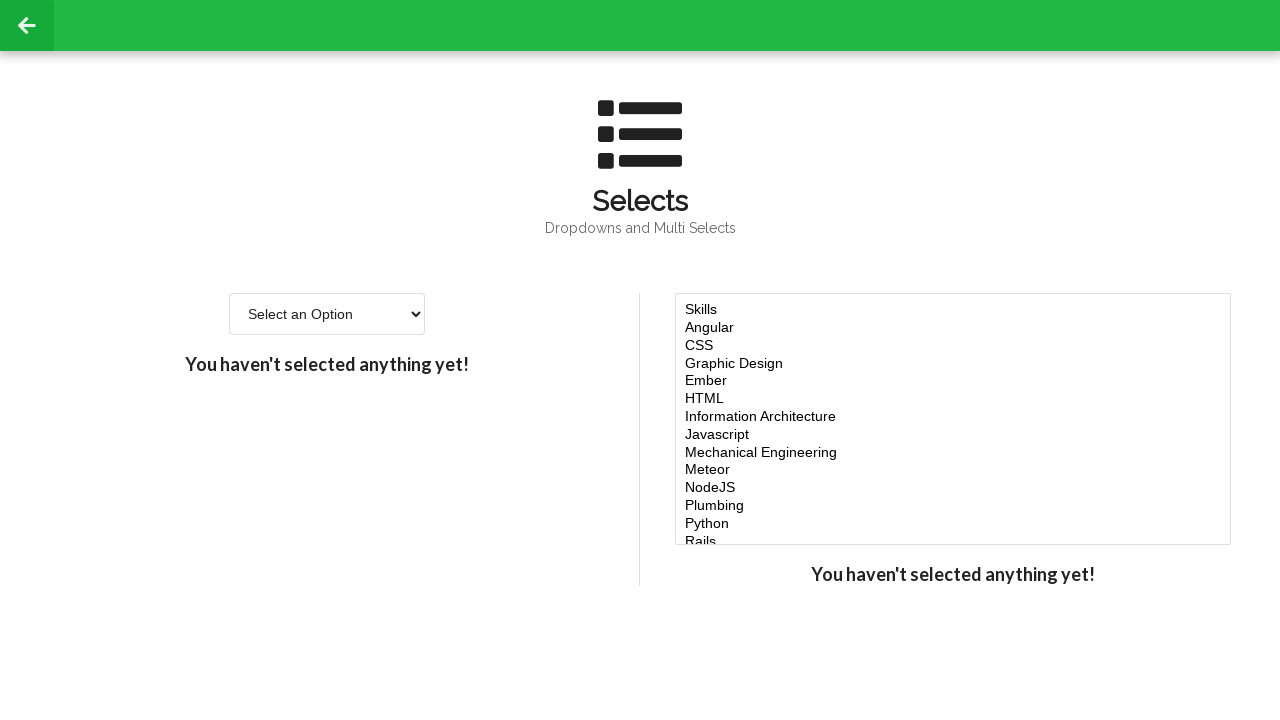

Selected 'Option 2' from dropdown using visible text on #single-select
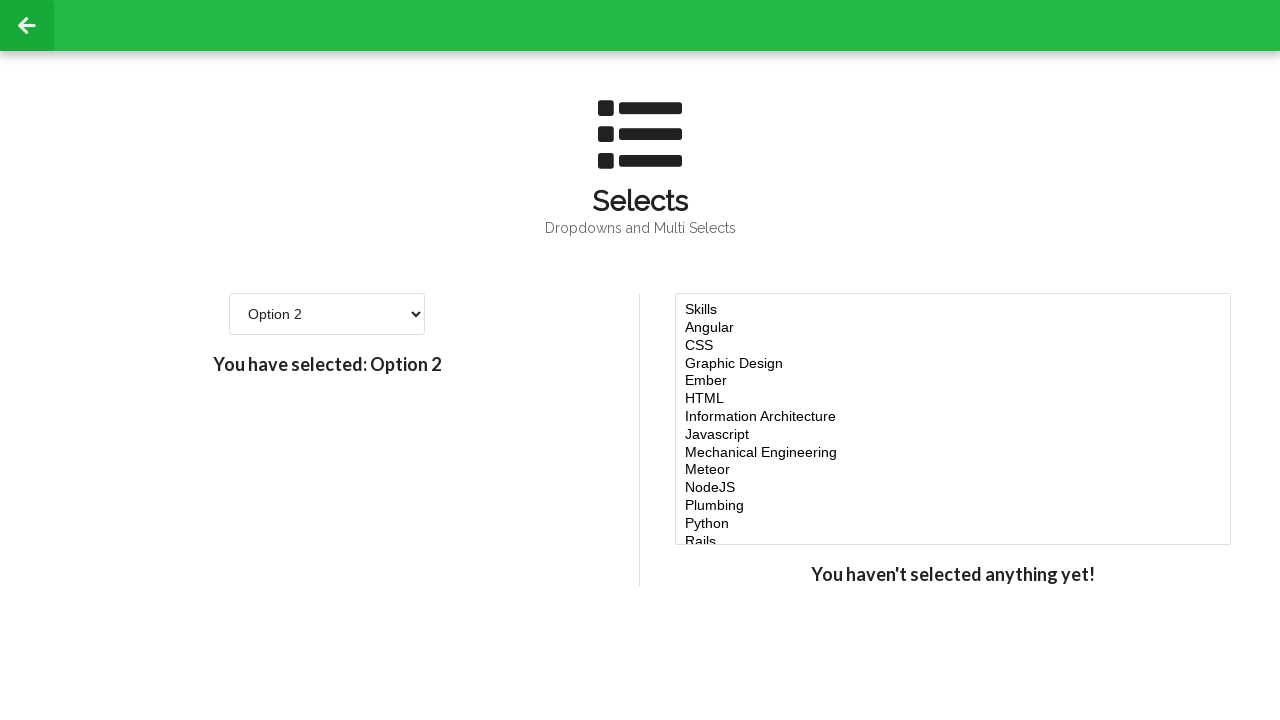

Selected fourth option from dropdown using index 3 on #single-select
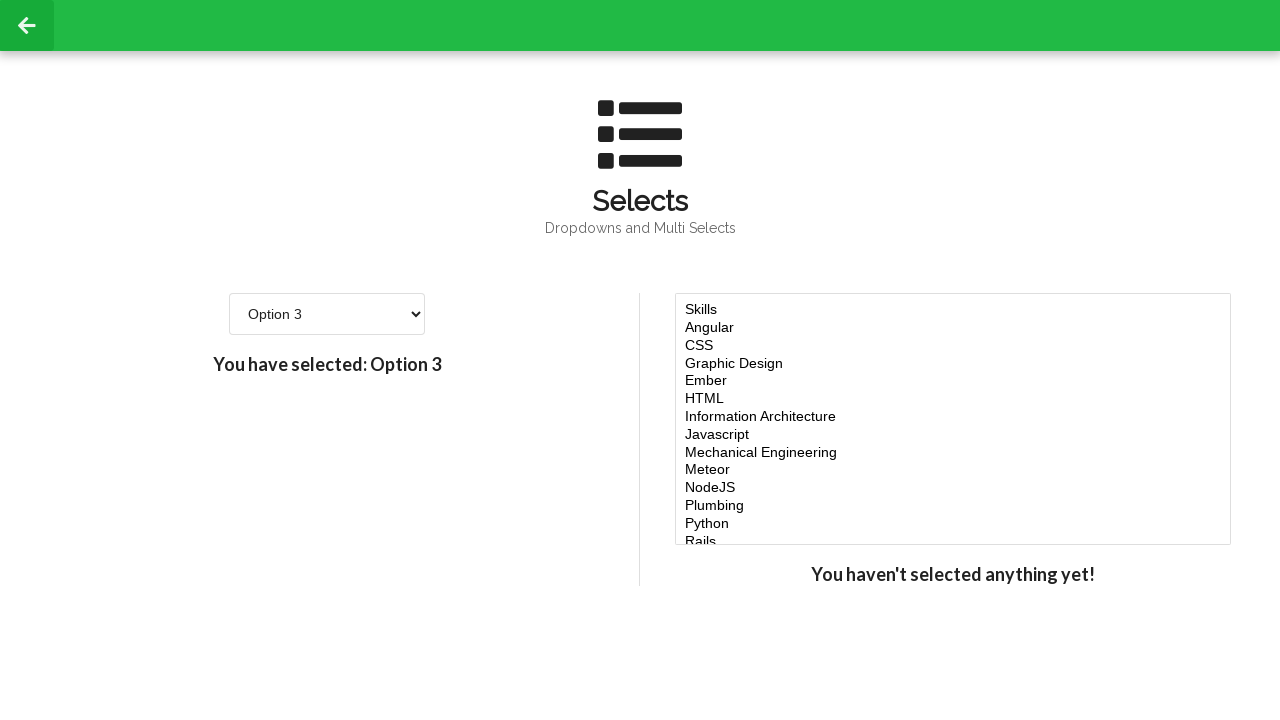

Selected option with value '4' from dropdown using value attribute on #single-select
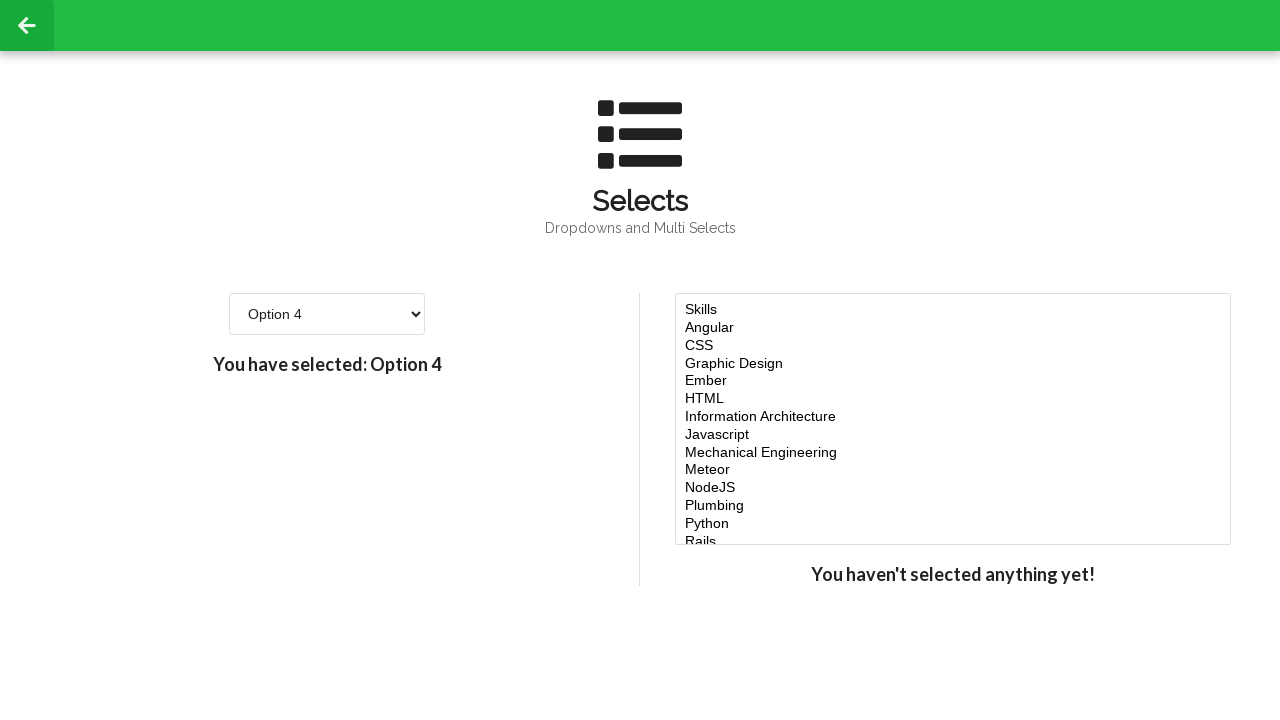

Verified dropdown is still present and interactive
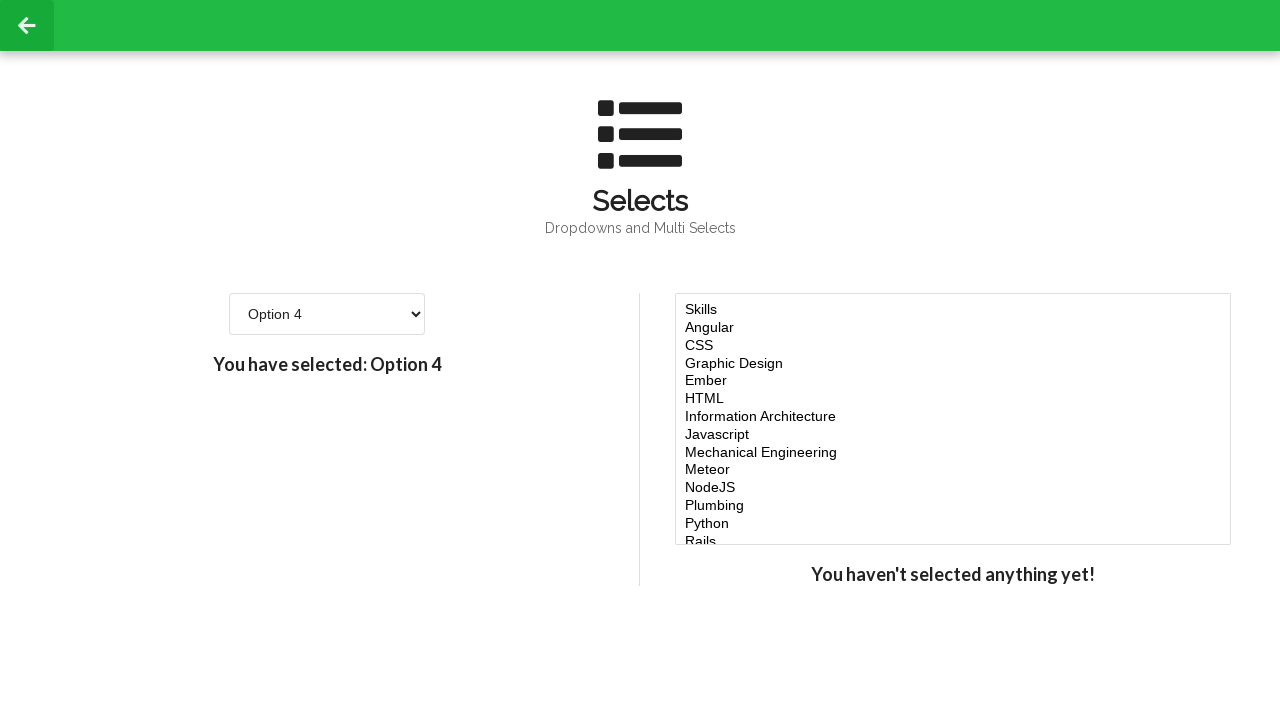

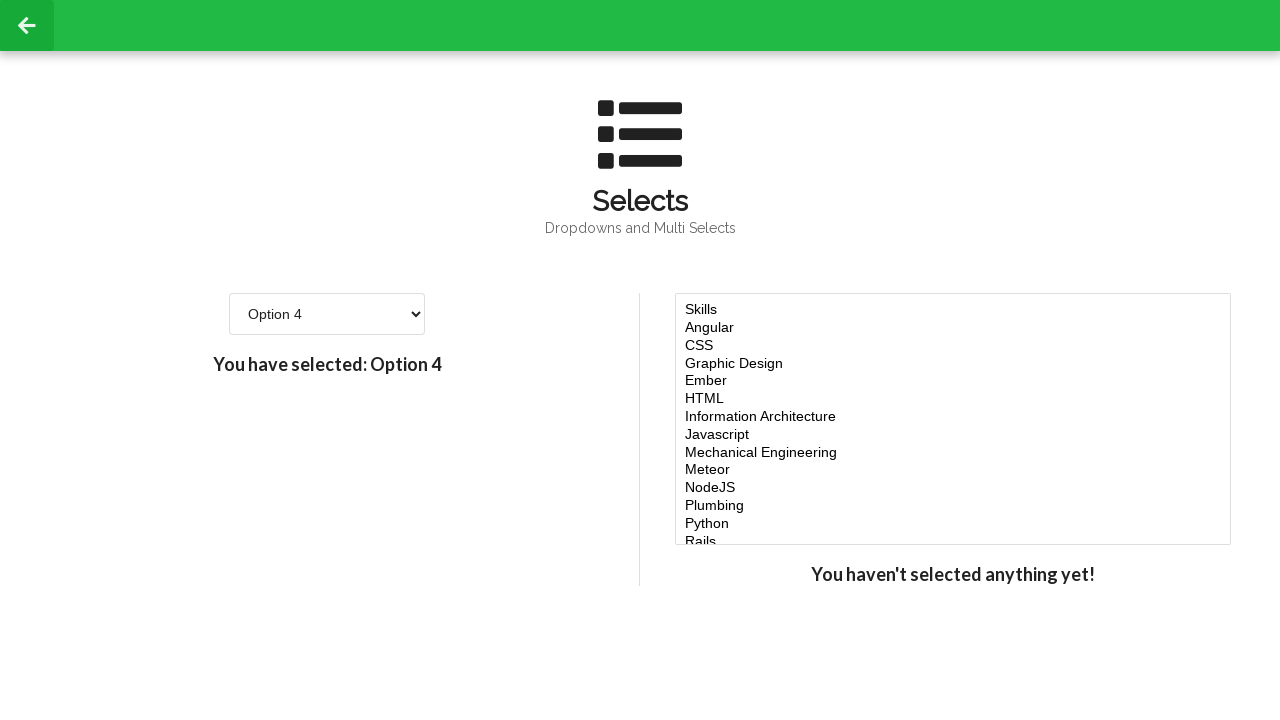